Tests dynamic page loading by clicking start button and waiting up to 8 seconds for content to appear

Starting URL: http://the-internet.herokuapp.com/dynamic_loading/2

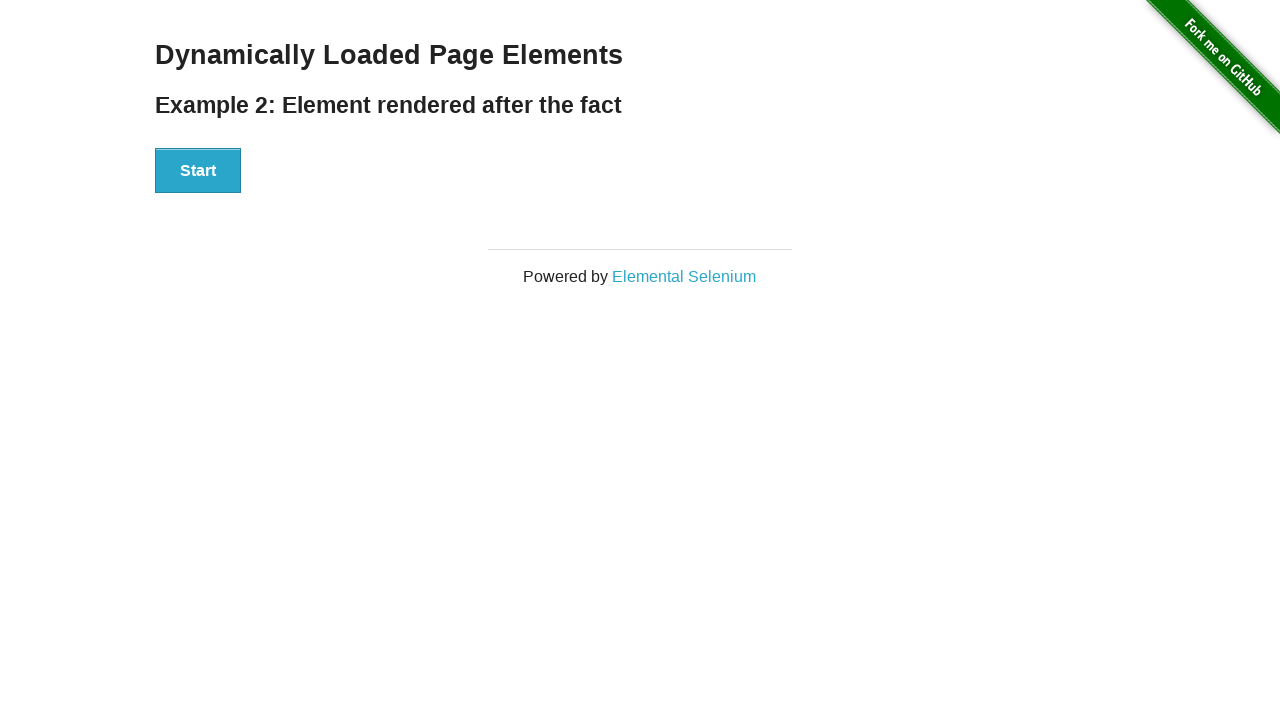

Navigated to dynamic loading page
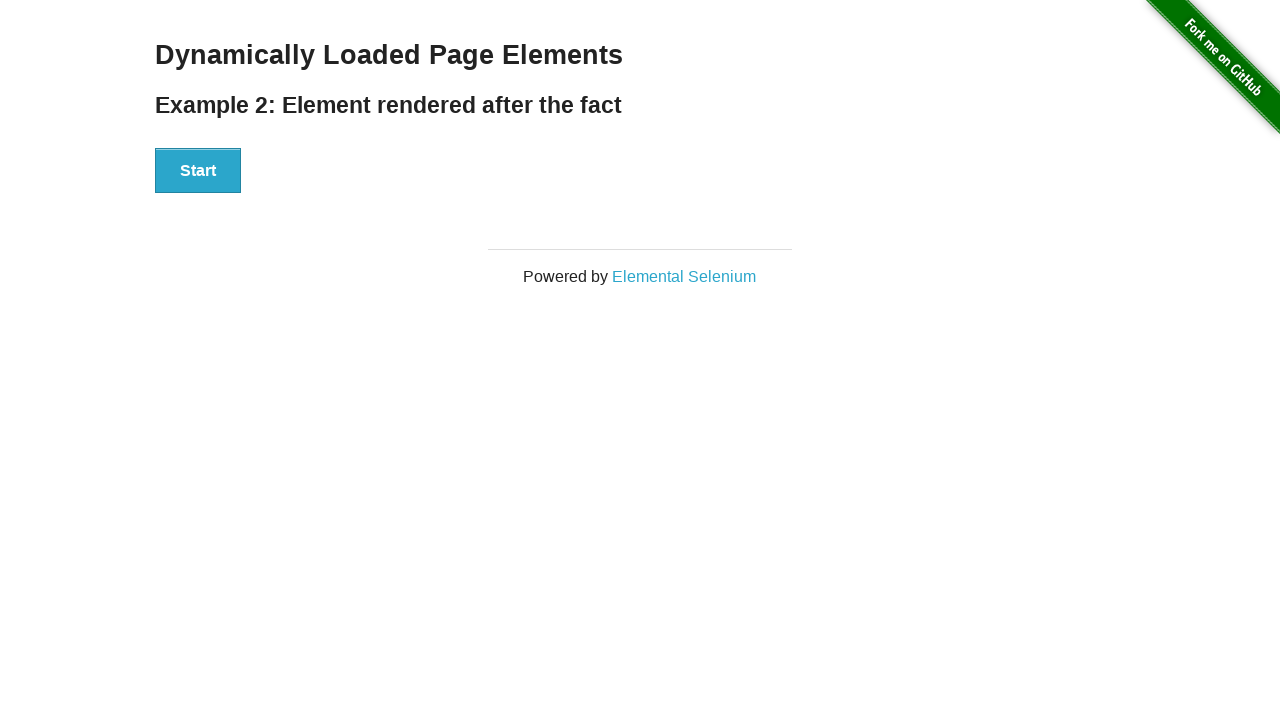

Clicked start button to trigger dynamic loading at (198, 171) on #start button
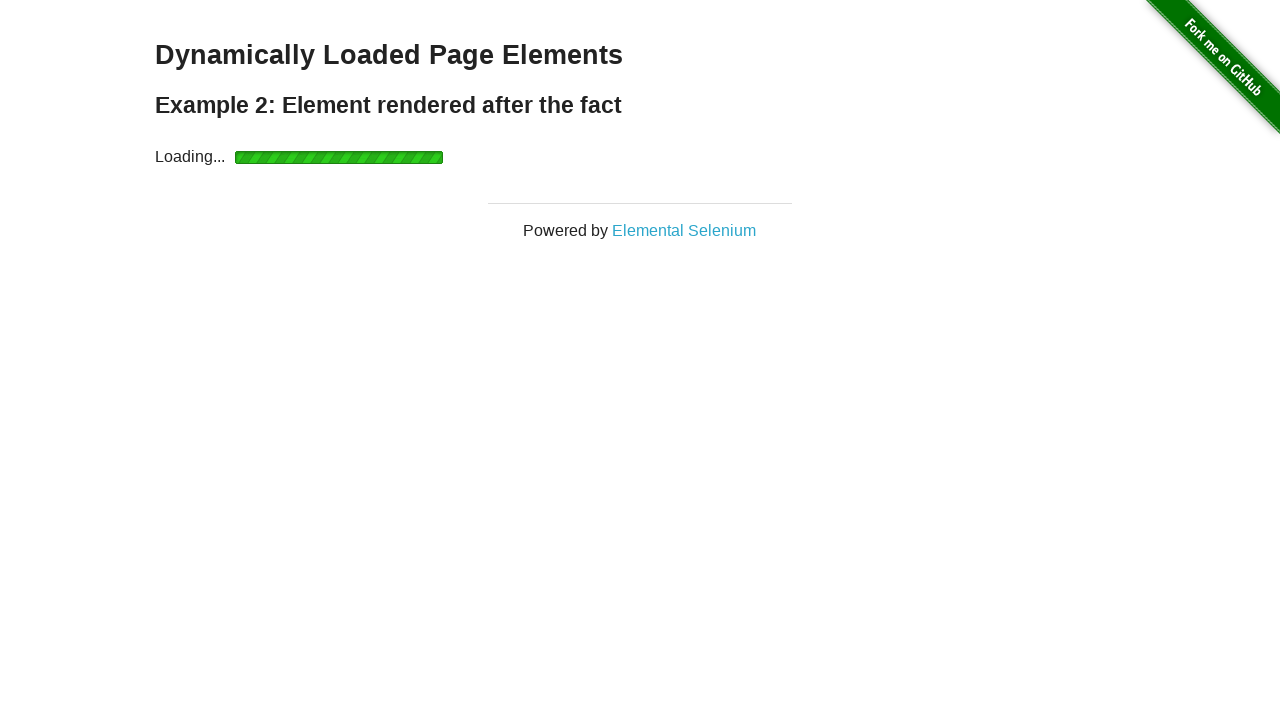

Waited up to 8 seconds for finish element to appear
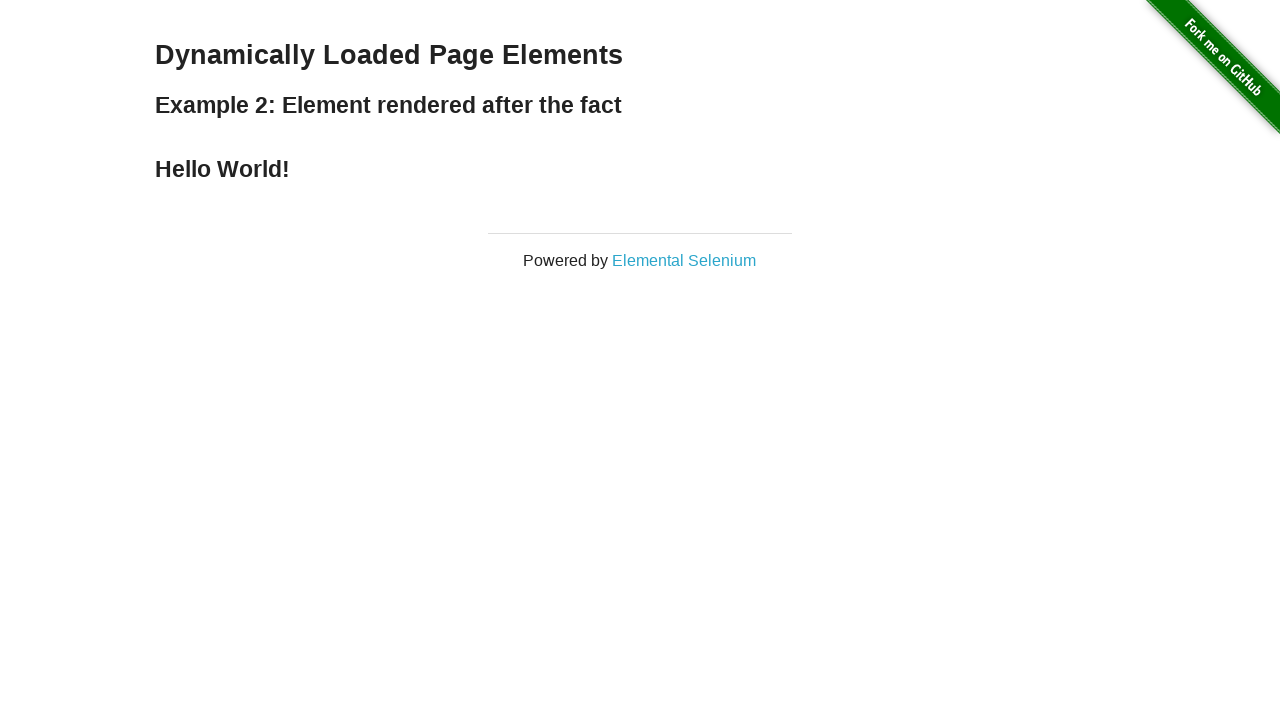

Verified loaded content displays 'Hello World!'
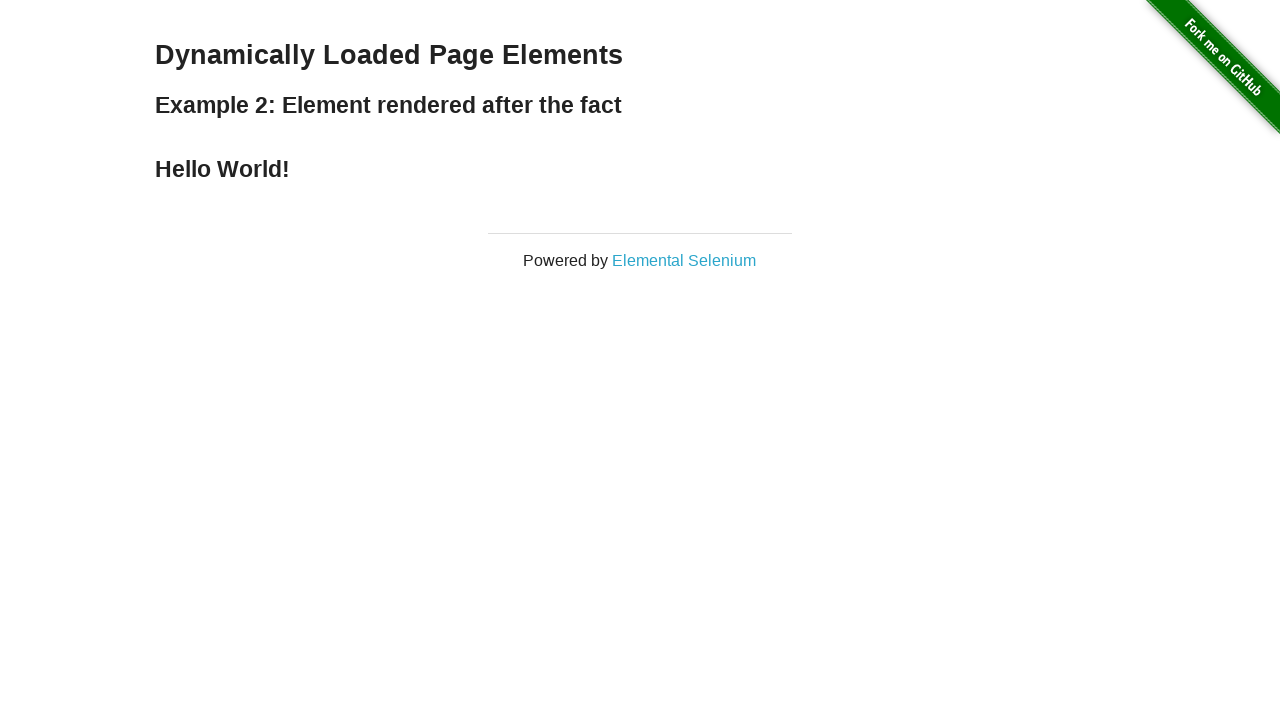

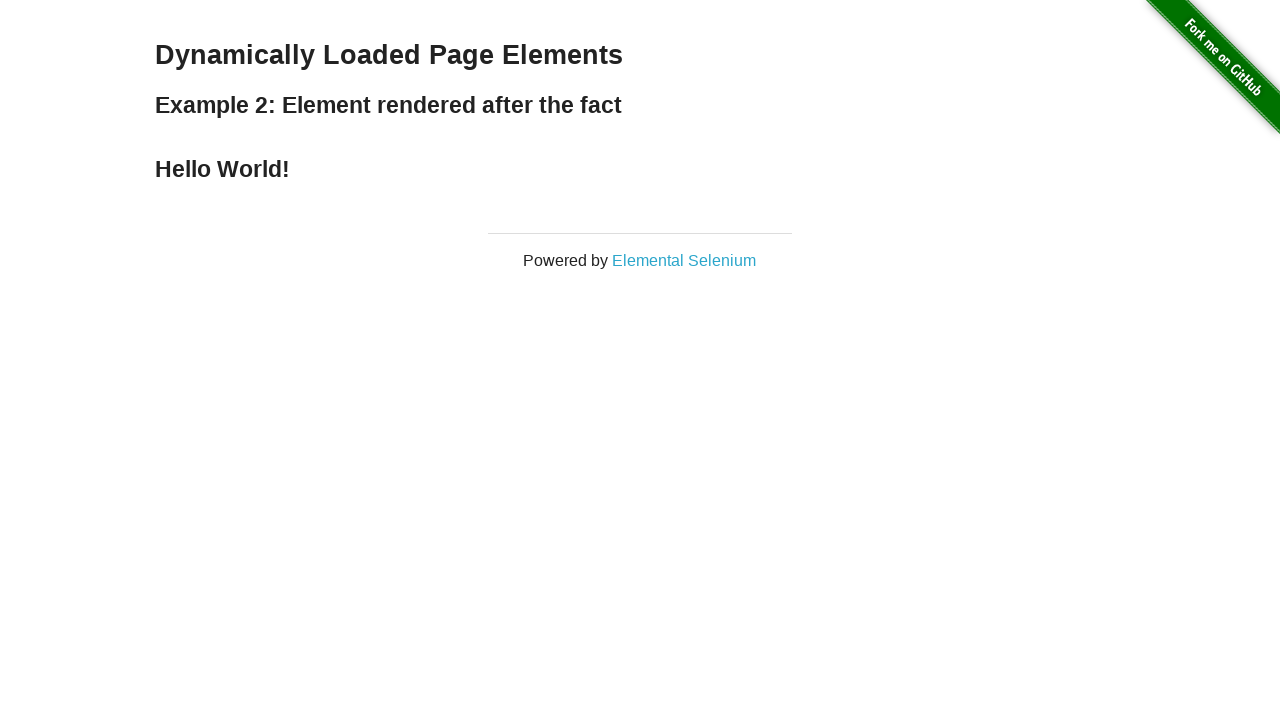